Tests navigation to a Russian tools e-commerce website and verifies the page loads successfully

Starting URL: https://www.vseinstrumenti.ru/

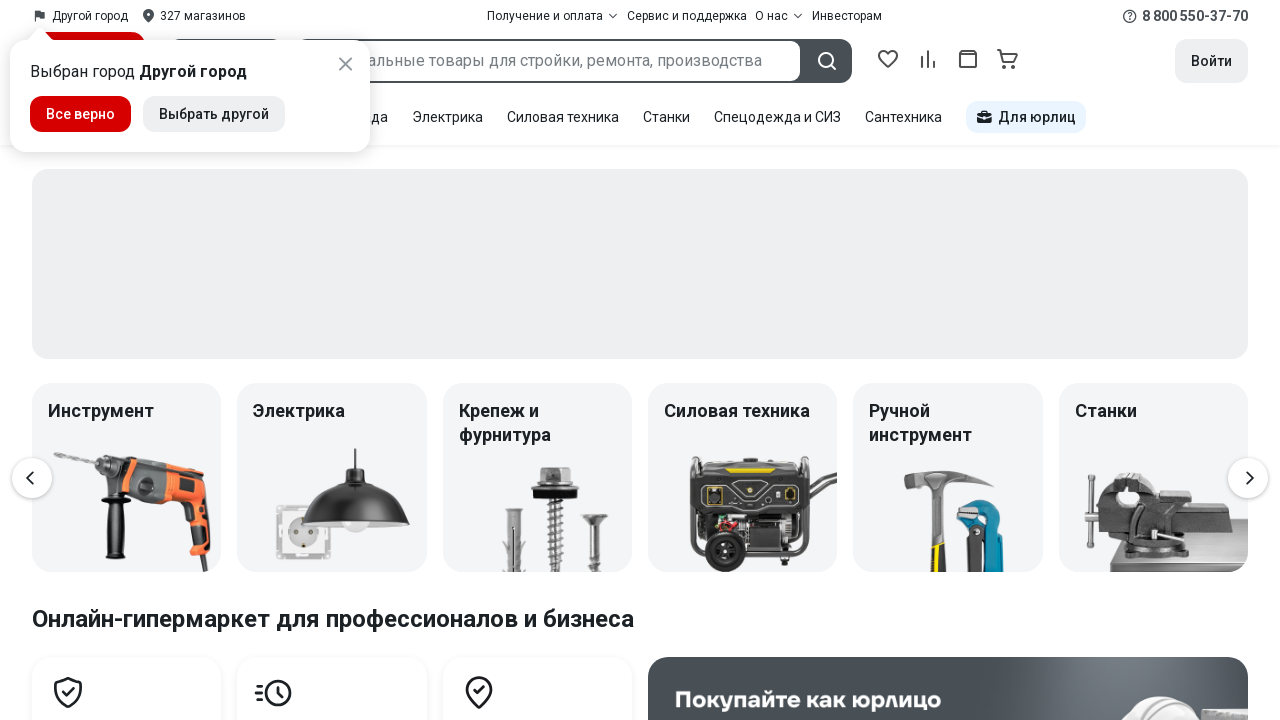

Page loaded - domcontentloaded event fired
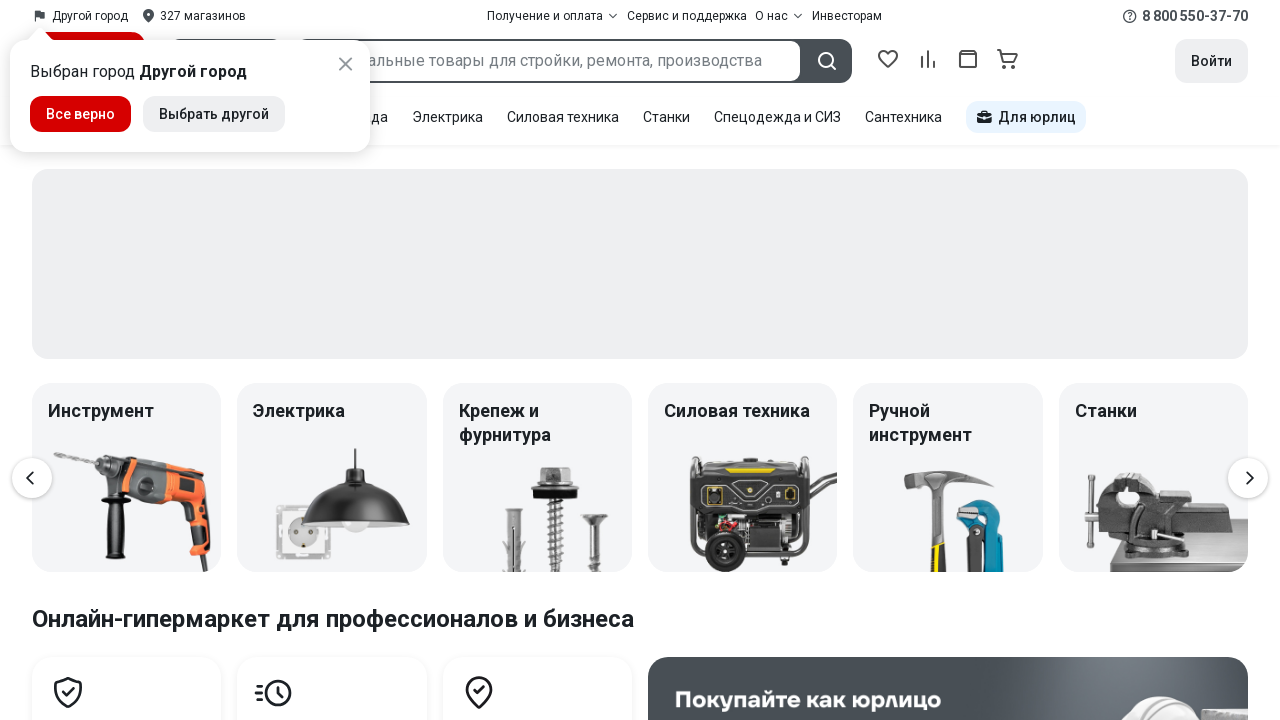

Body element found - page content verified to load successfully
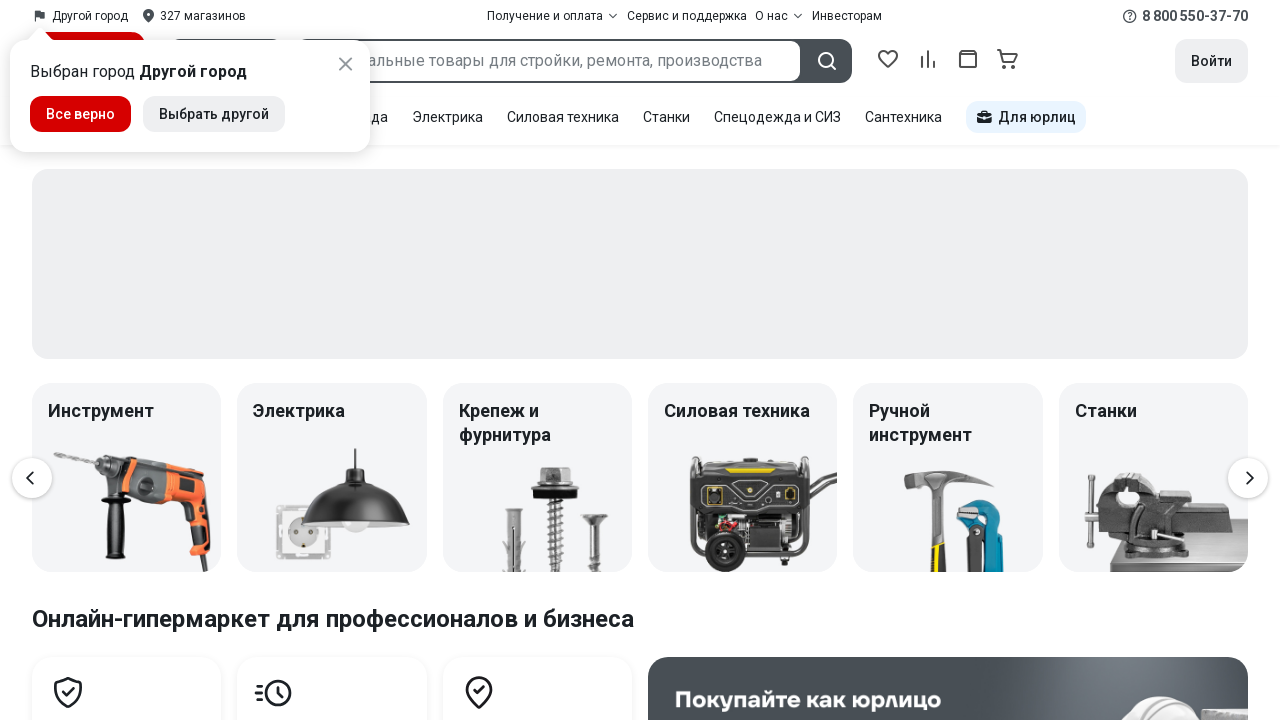

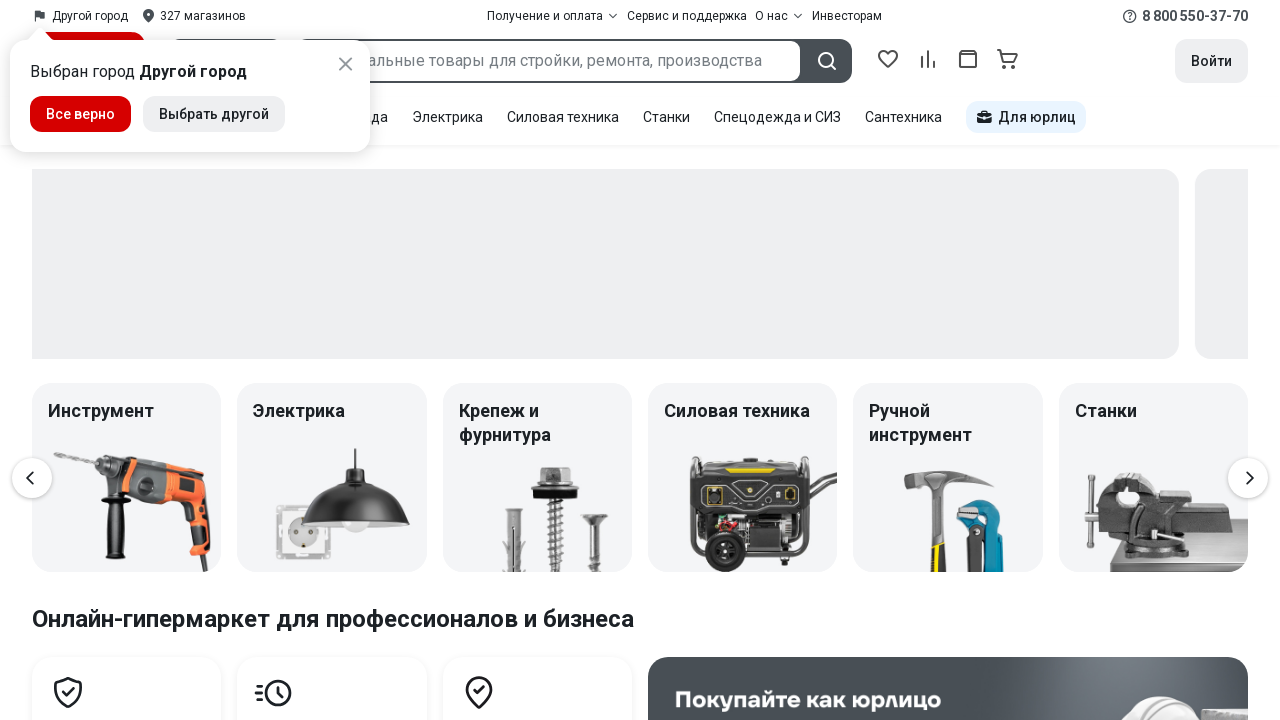